Tests checkbox functionality by finding all checkboxes with a specific class and type, then clicking each one to select them all.

Starting URL: https://testautomationpractice.blogspot.com/

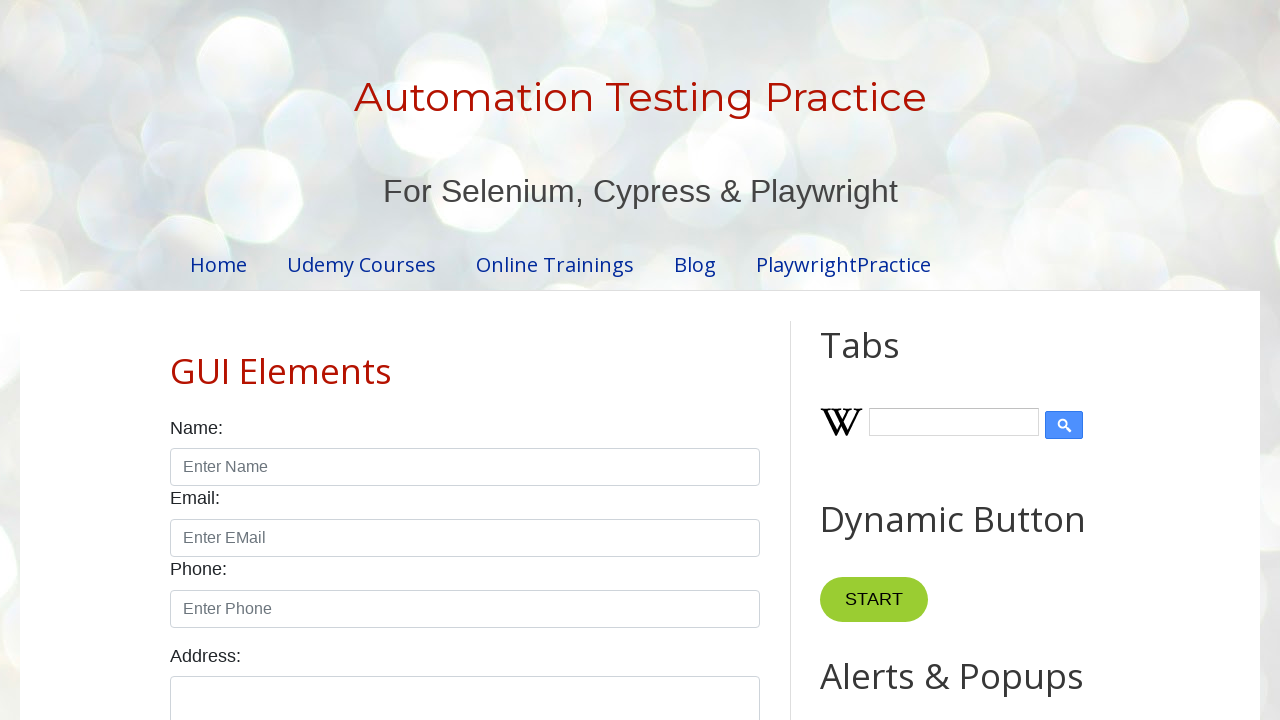

Located all checkboxes with class 'form-check-input' and type 'checkbox'
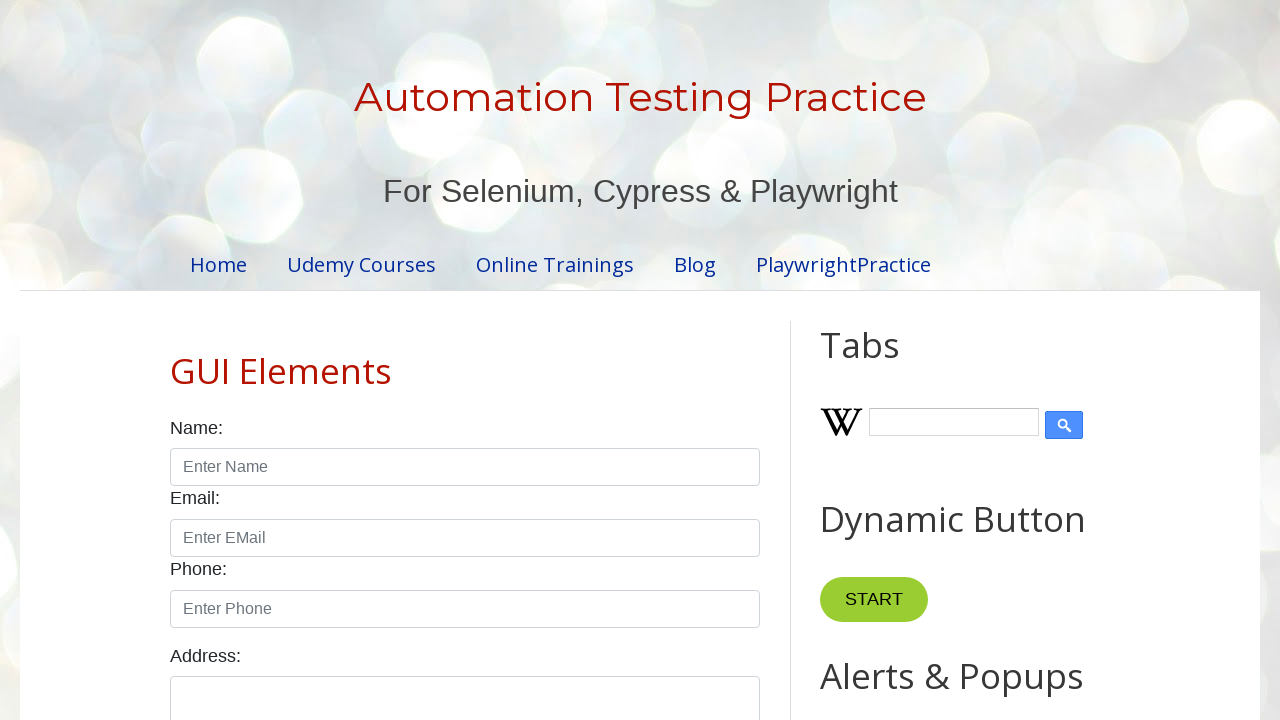

Waited for first checkbox to be present
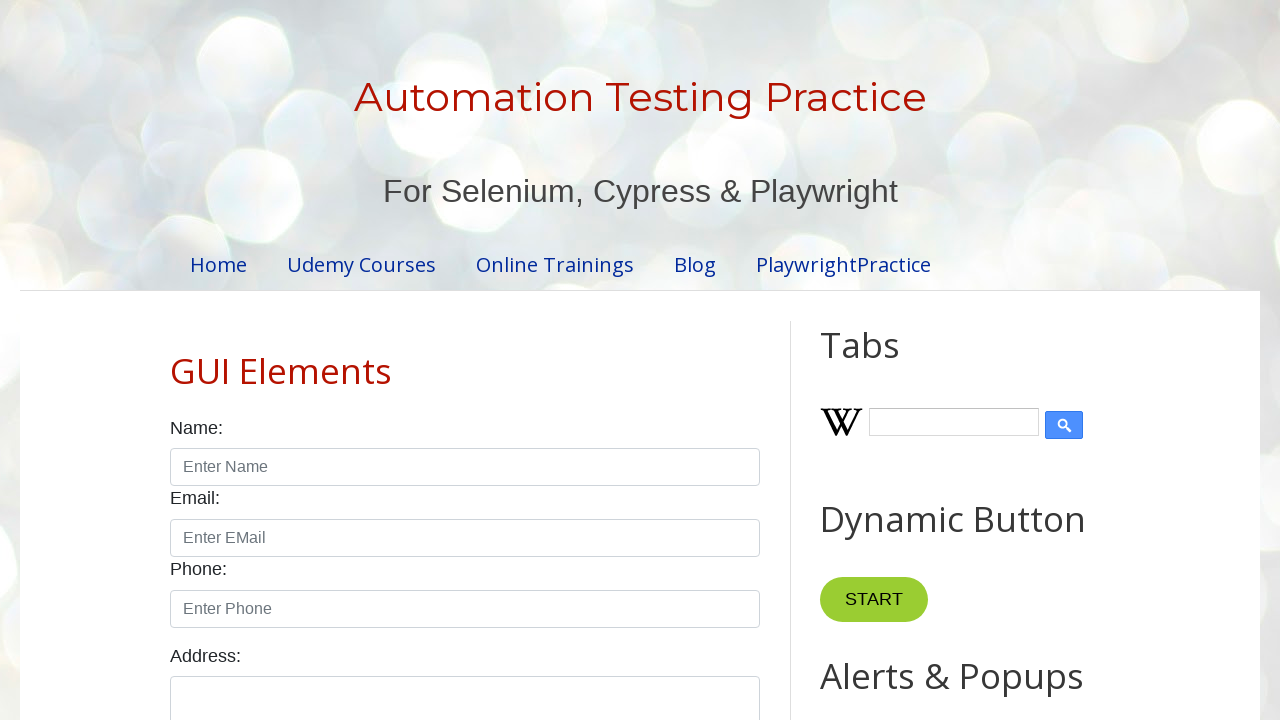

Found 7 checkboxes on the page
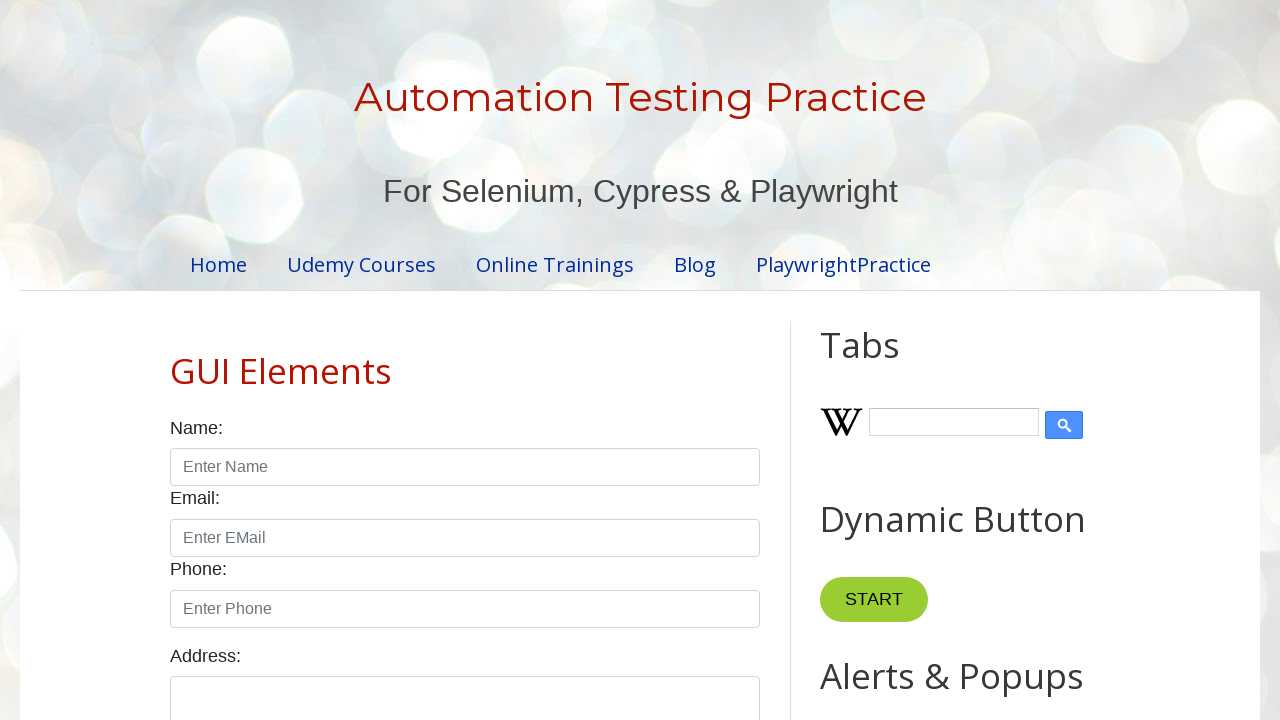

Clicked checkbox 1 of 7 to select it at (176, 360) on input.form-check-input[type='checkbox'] >> nth=0
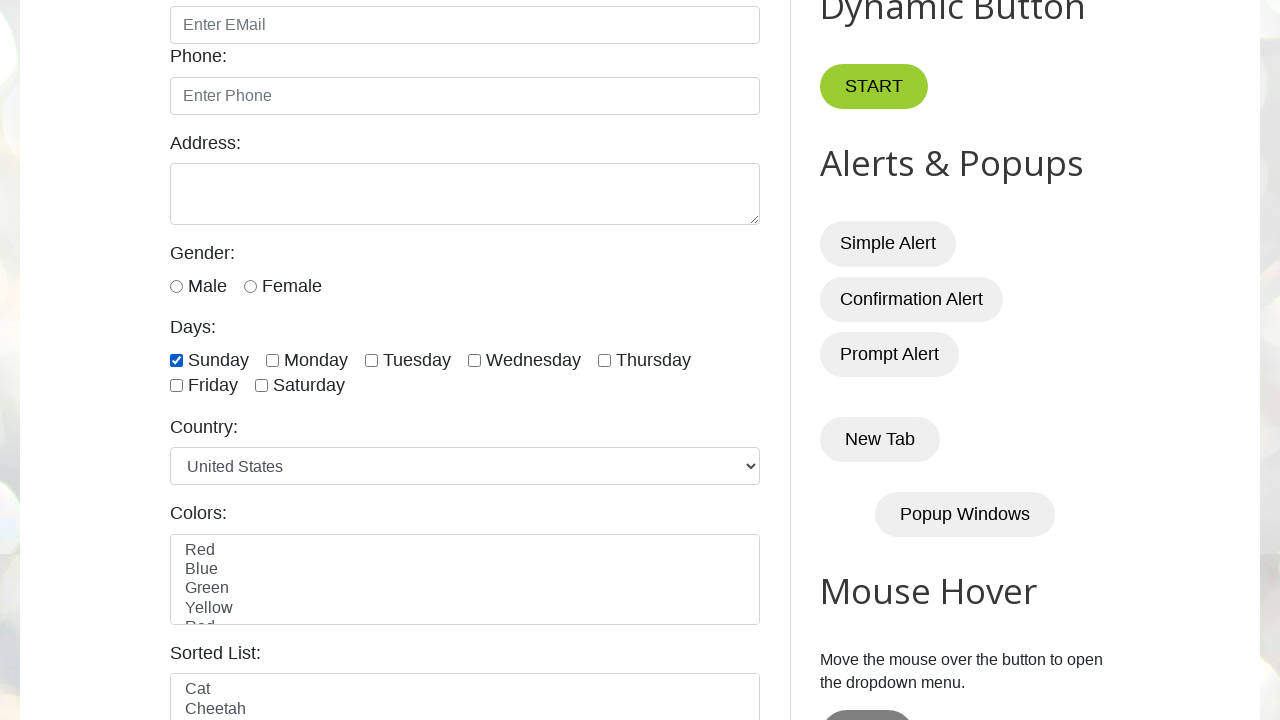

Clicked checkbox 2 of 7 to select it at (272, 360) on input.form-check-input[type='checkbox'] >> nth=1
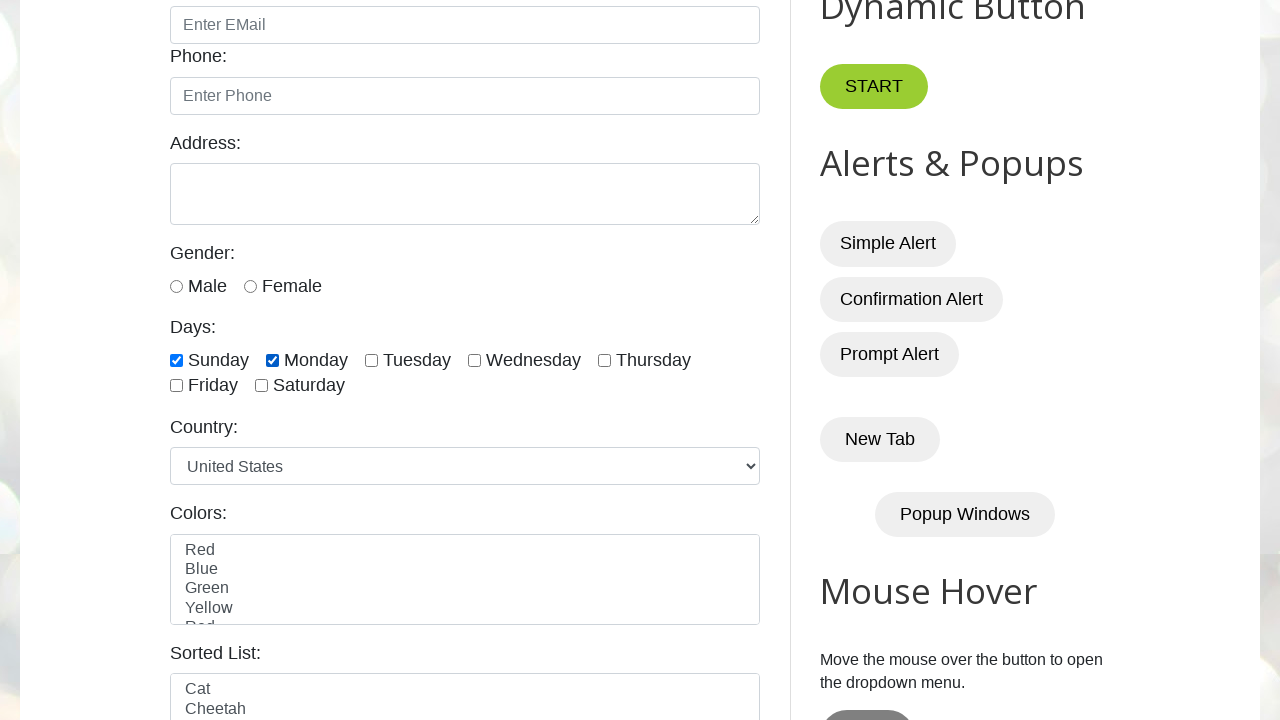

Clicked checkbox 3 of 7 to select it at (372, 360) on input.form-check-input[type='checkbox'] >> nth=2
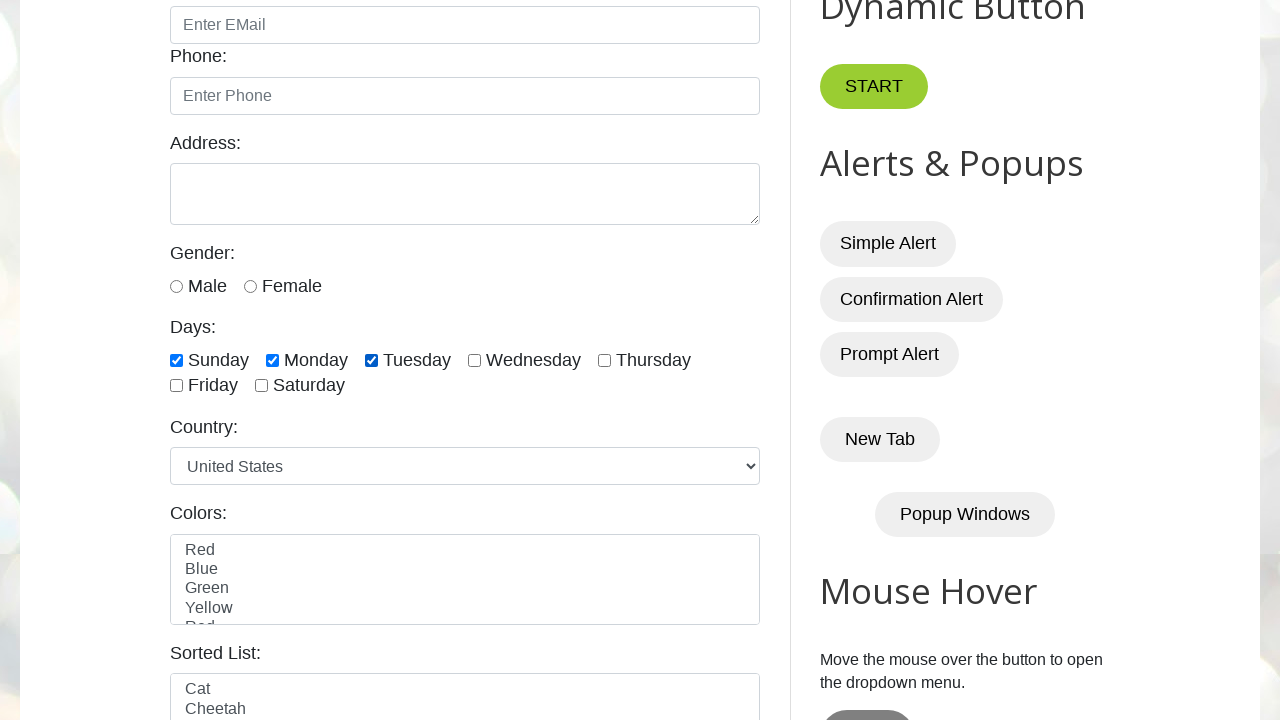

Clicked checkbox 4 of 7 to select it at (474, 360) on input.form-check-input[type='checkbox'] >> nth=3
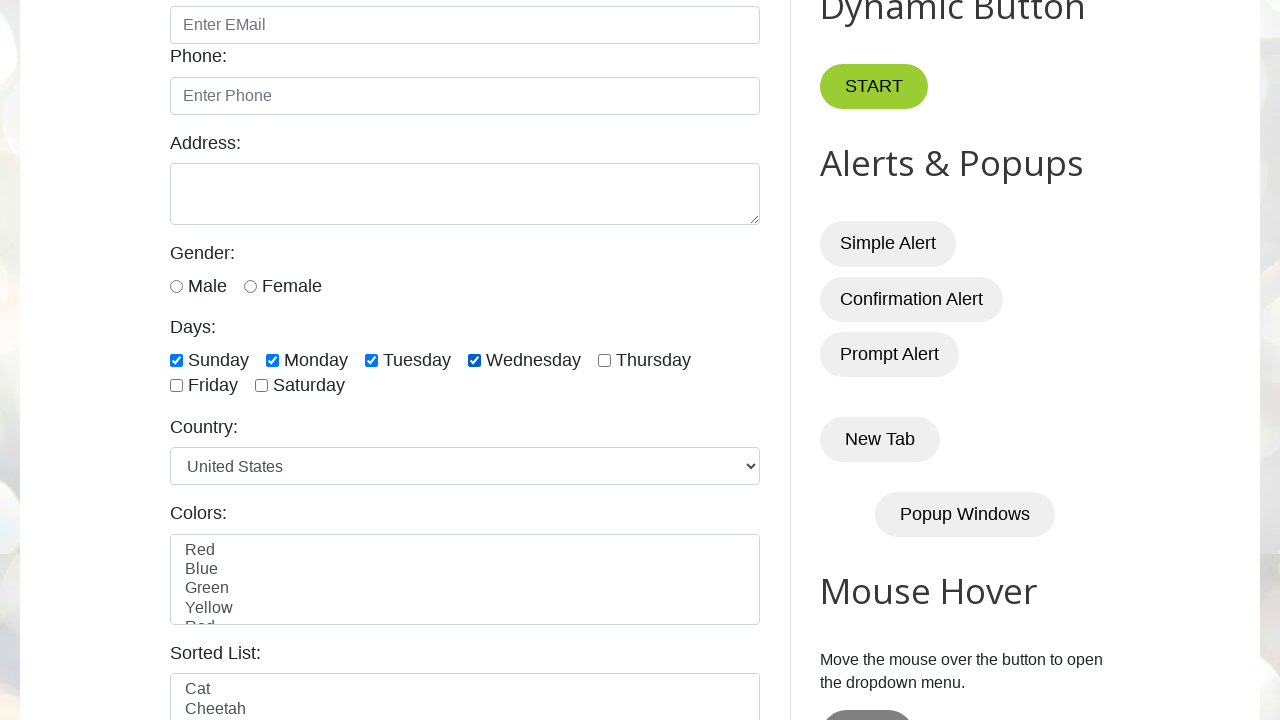

Clicked checkbox 5 of 7 to select it at (604, 360) on input.form-check-input[type='checkbox'] >> nth=4
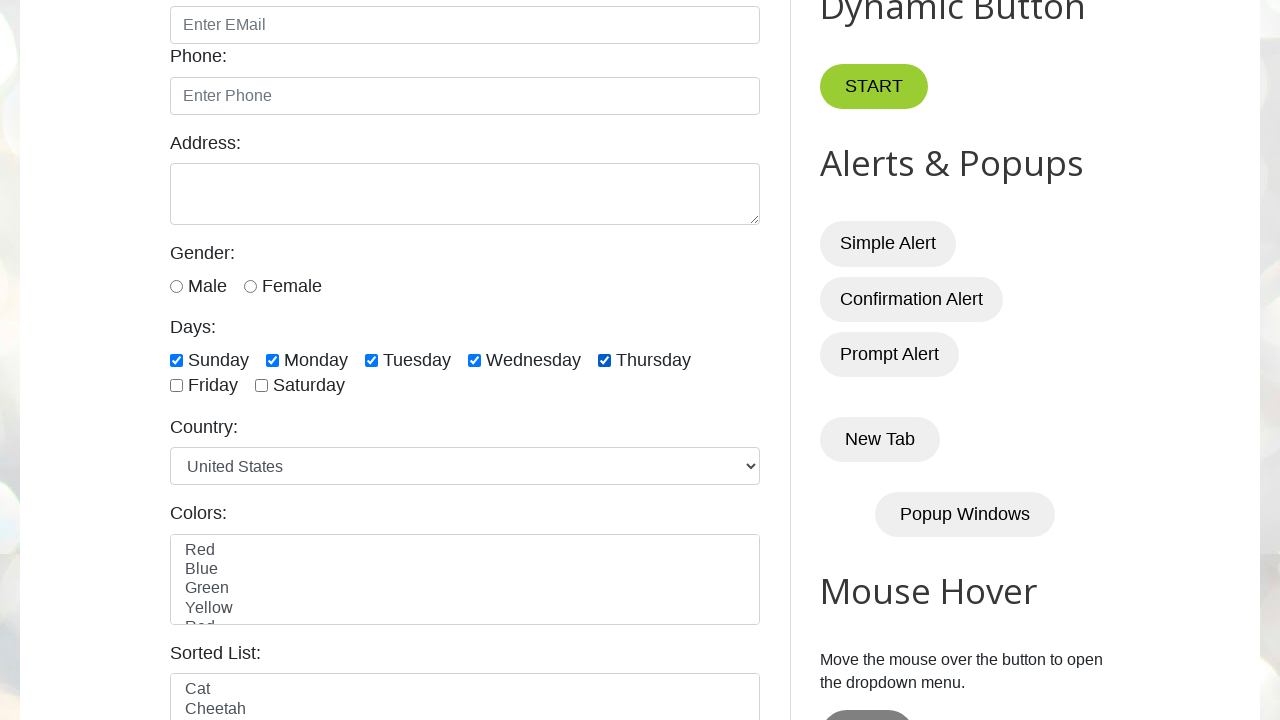

Clicked checkbox 6 of 7 to select it at (176, 386) on input.form-check-input[type='checkbox'] >> nth=5
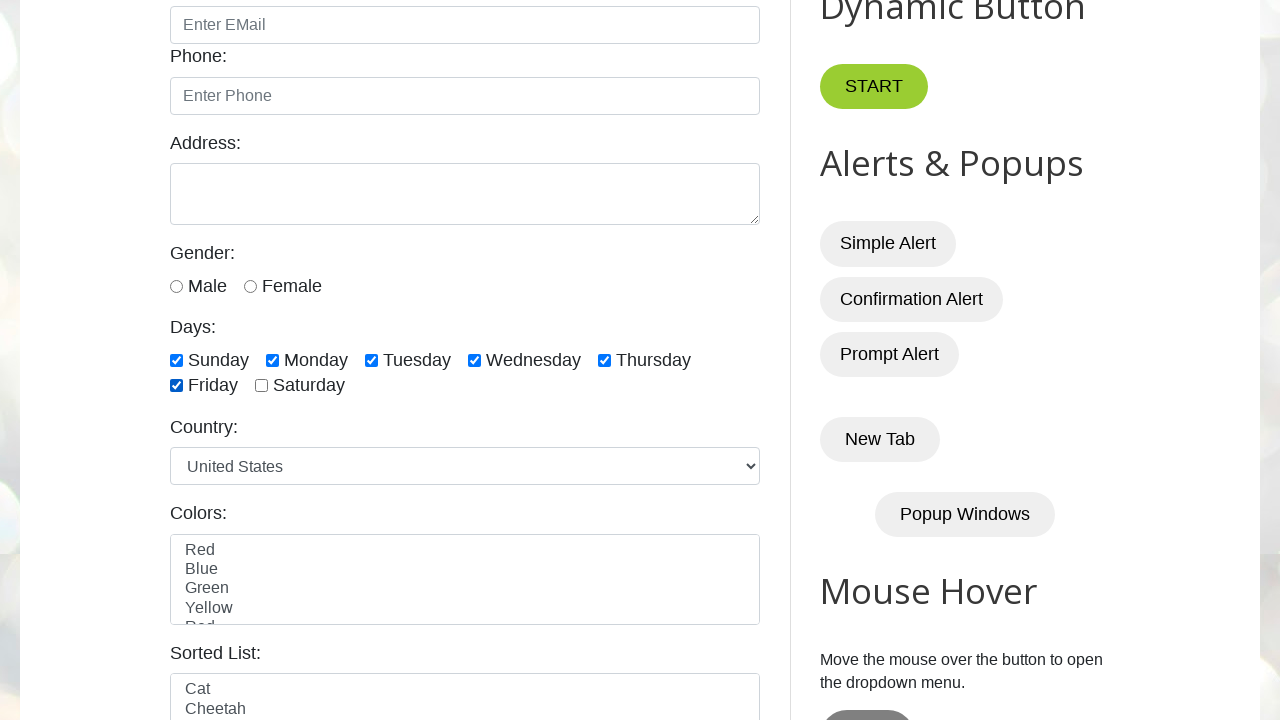

Clicked checkbox 7 of 7 to select it at (262, 386) on input.form-check-input[type='checkbox'] >> nth=6
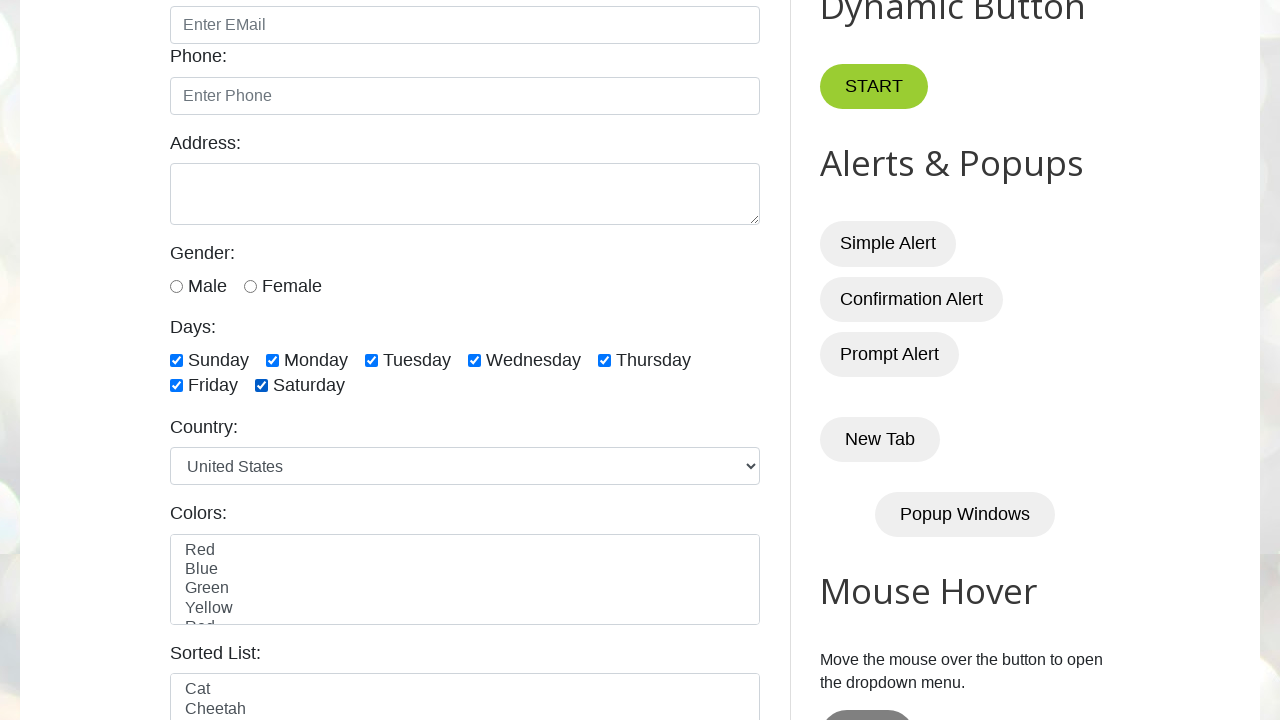

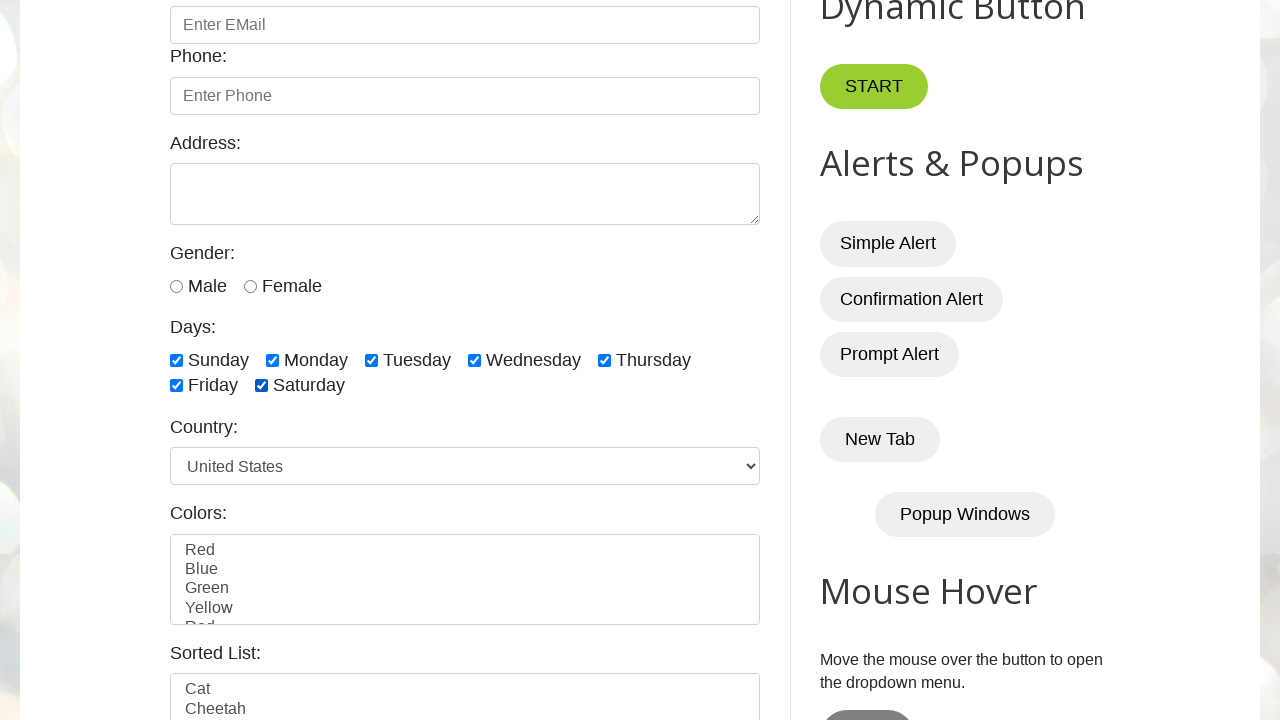